Tests opening multiple links from the footer section in new tabs, iterating through each opened tab to verify they load successfully

Starting URL: https://rahulshettyacademy.com/AutomationPractice/

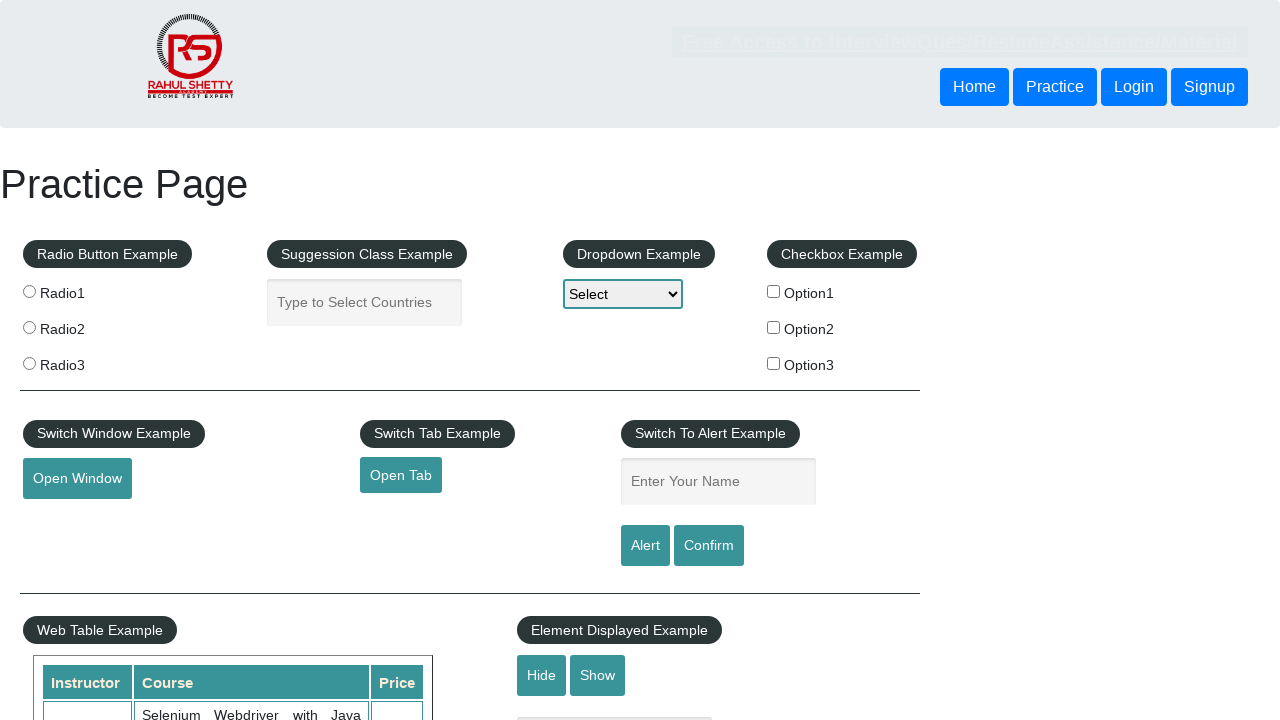

Located footer section
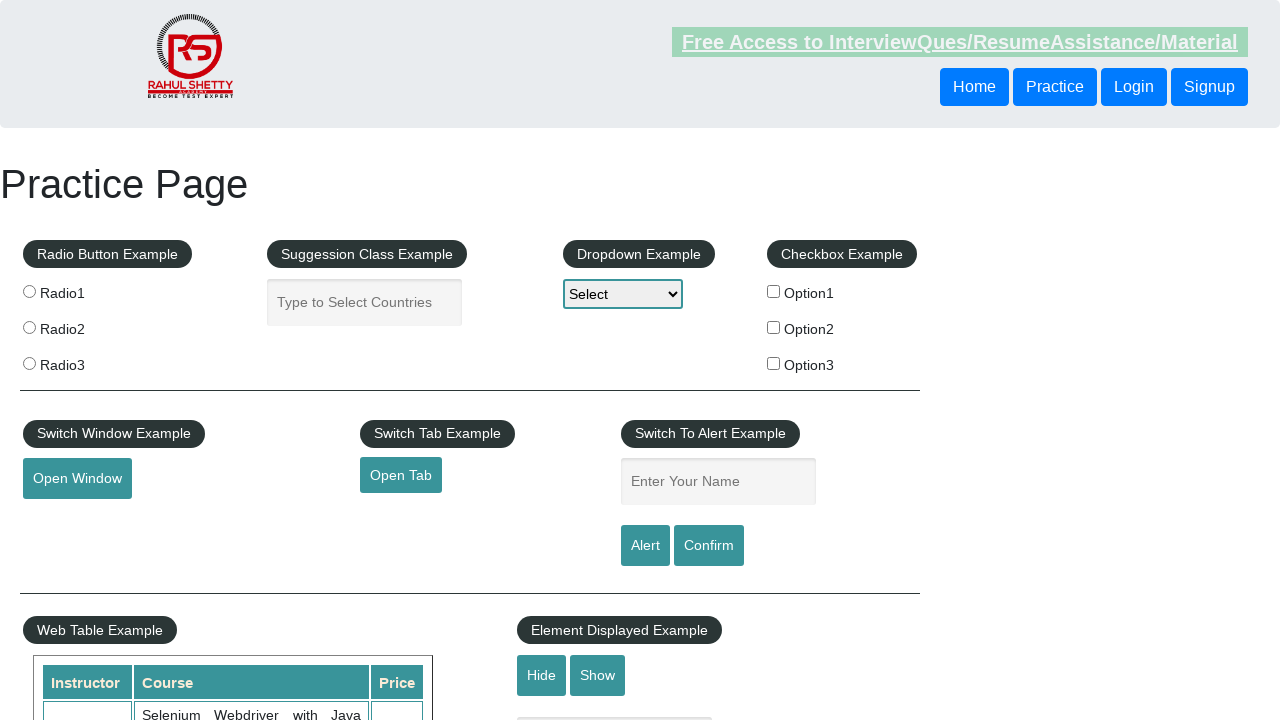

Counted all links in footer section: 20
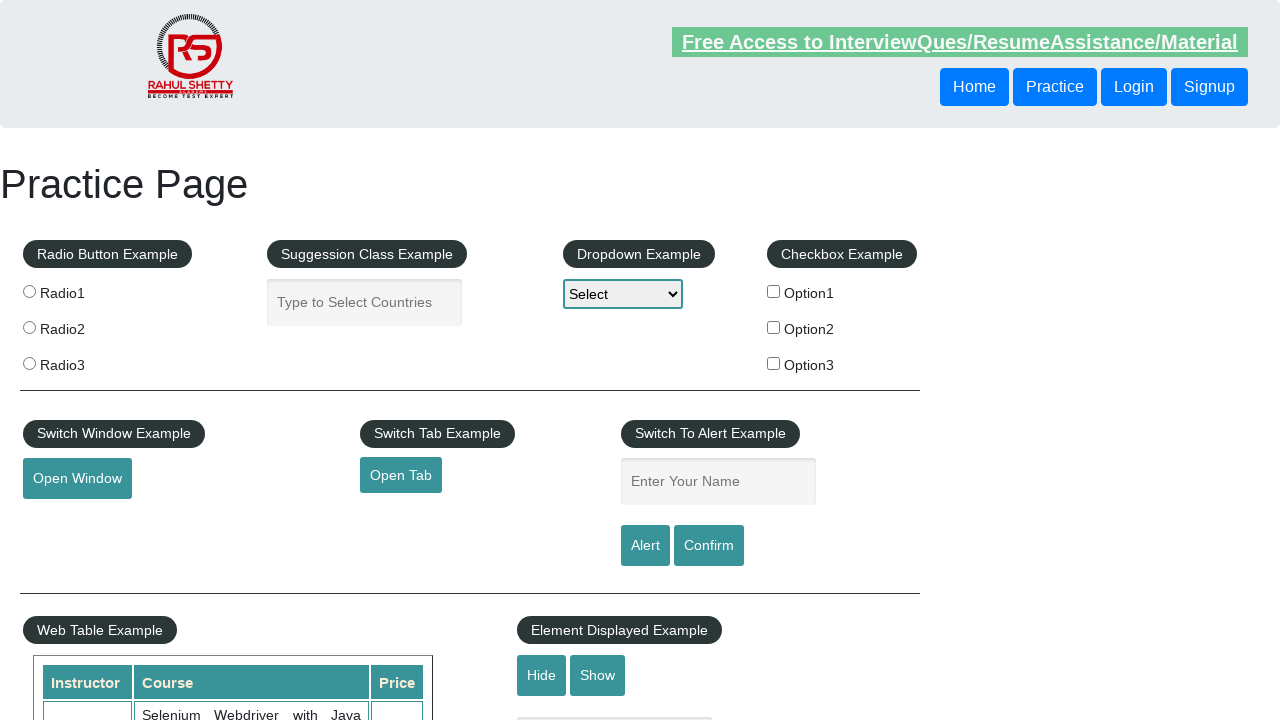

Located first column section in footer
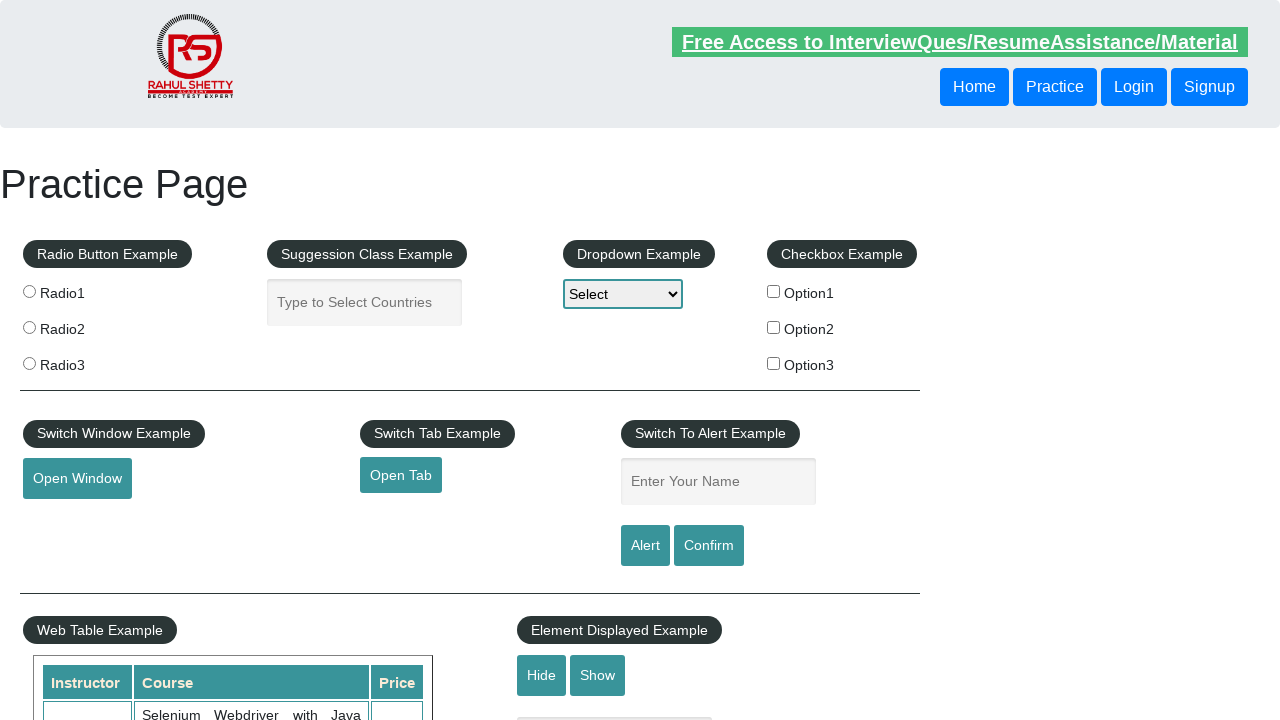

Counted links in first footer section: 5
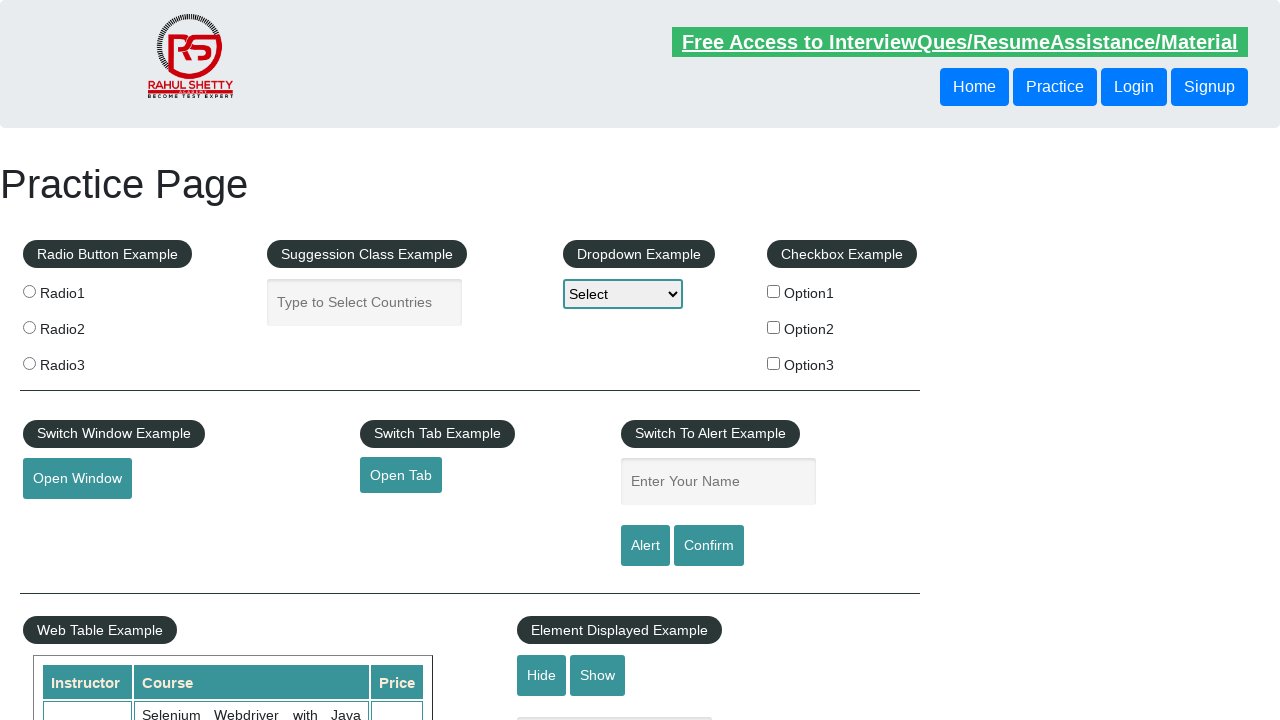

Opened footer link 1 in new tab with Ctrl+Click at (68, 520) on xpath=//body/div[6] >> xpath=//tbody/tr/td[1]/ul >> a >> nth=1
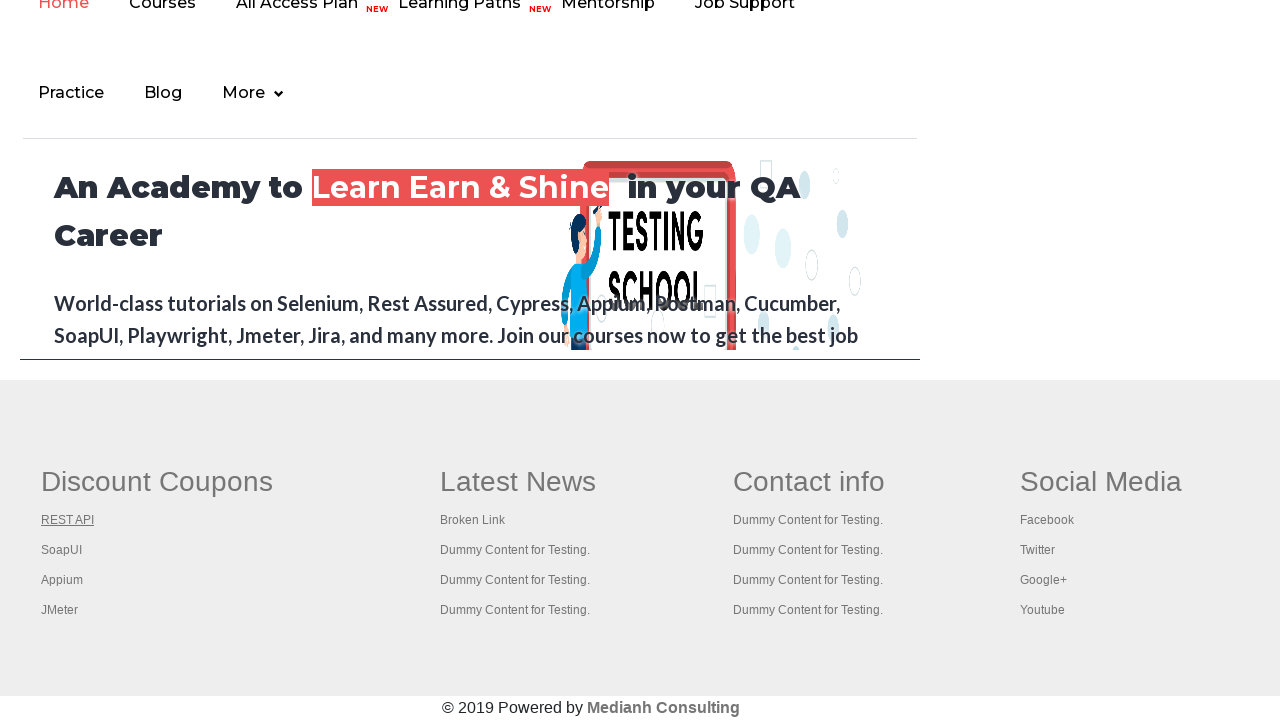

Opened footer link 2 in new tab with Ctrl+Click at (62, 550) on xpath=//body/div[6] >> xpath=//tbody/tr/td[1]/ul >> a >> nth=2
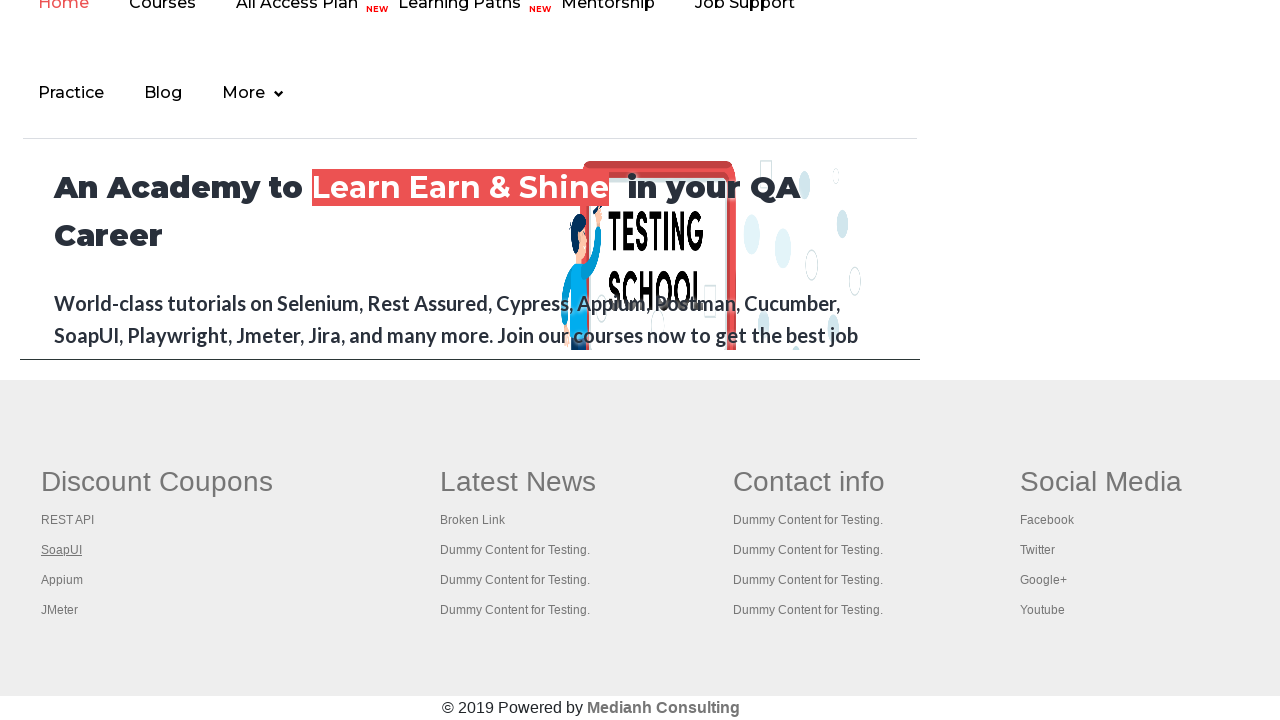

Opened footer link 3 in new tab with Ctrl+Click at (62, 580) on xpath=//body/div[6] >> xpath=//tbody/tr/td[1]/ul >> a >> nth=3
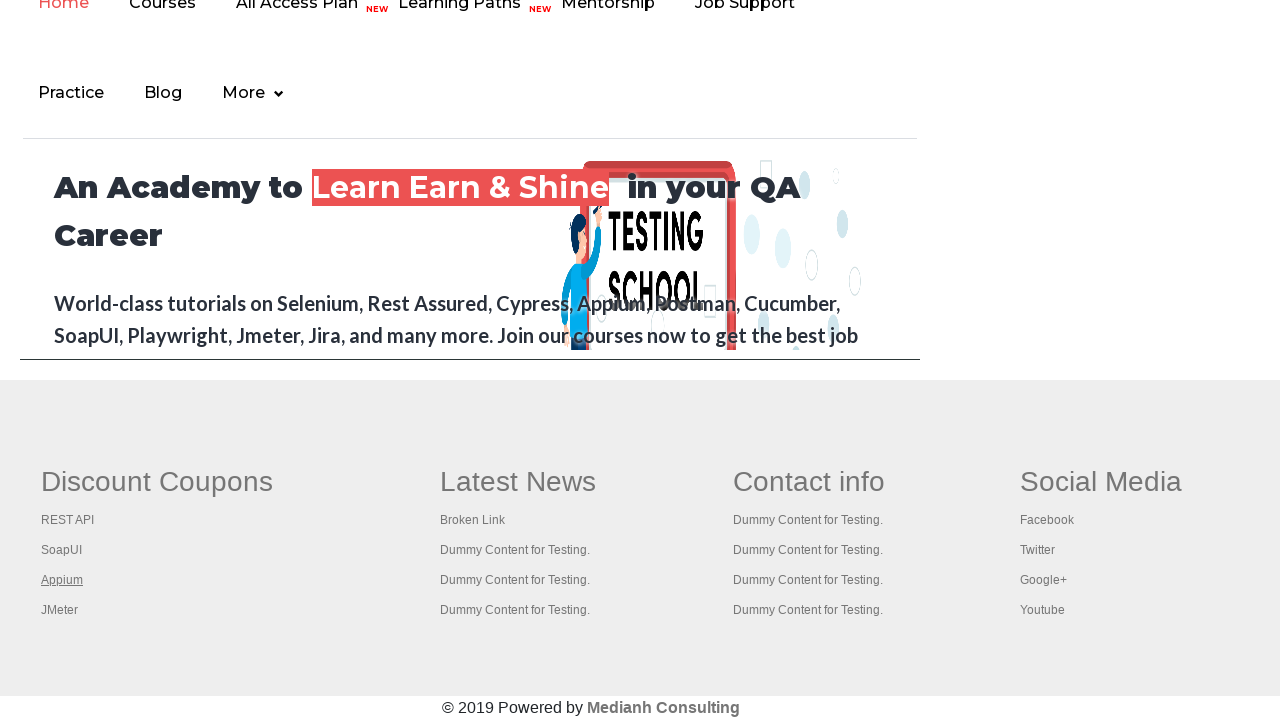

Opened footer link 4 in new tab with Ctrl+Click at (60, 610) on xpath=//body/div[6] >> xpath=//tbody/tr/td[1]/ul >> a >> nth=4
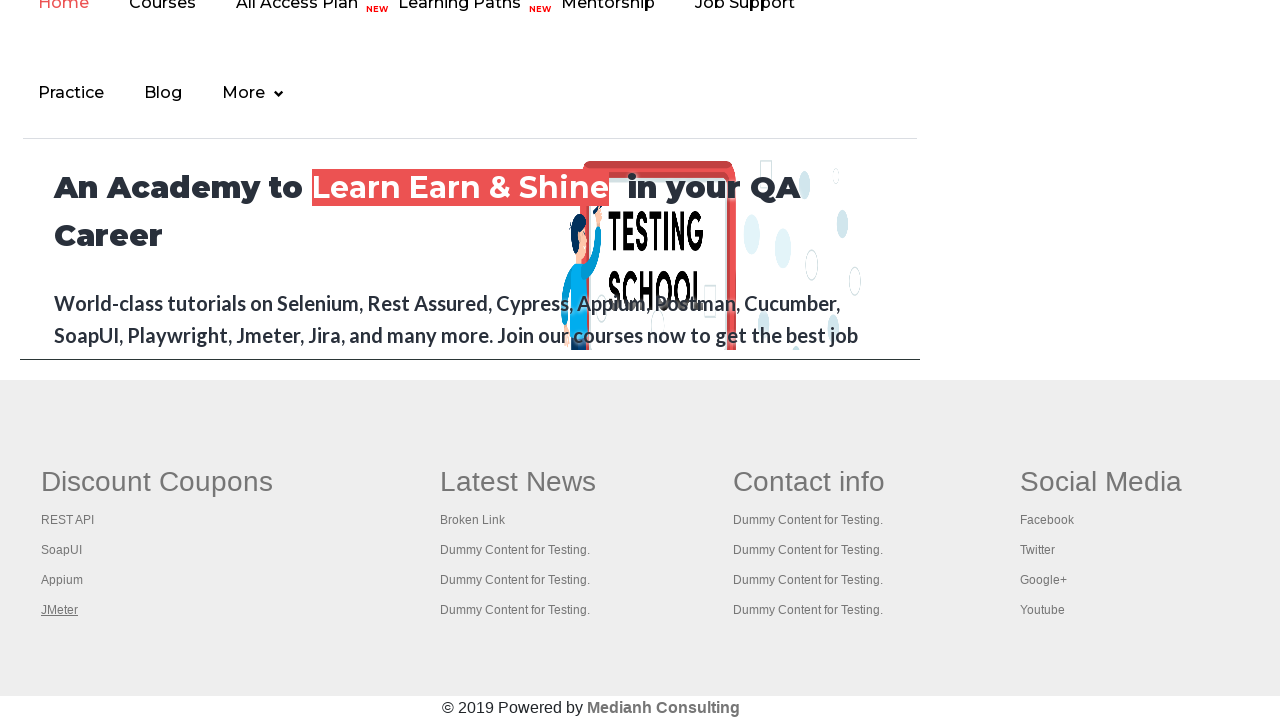

Waited 2 seconds for all tabs to open
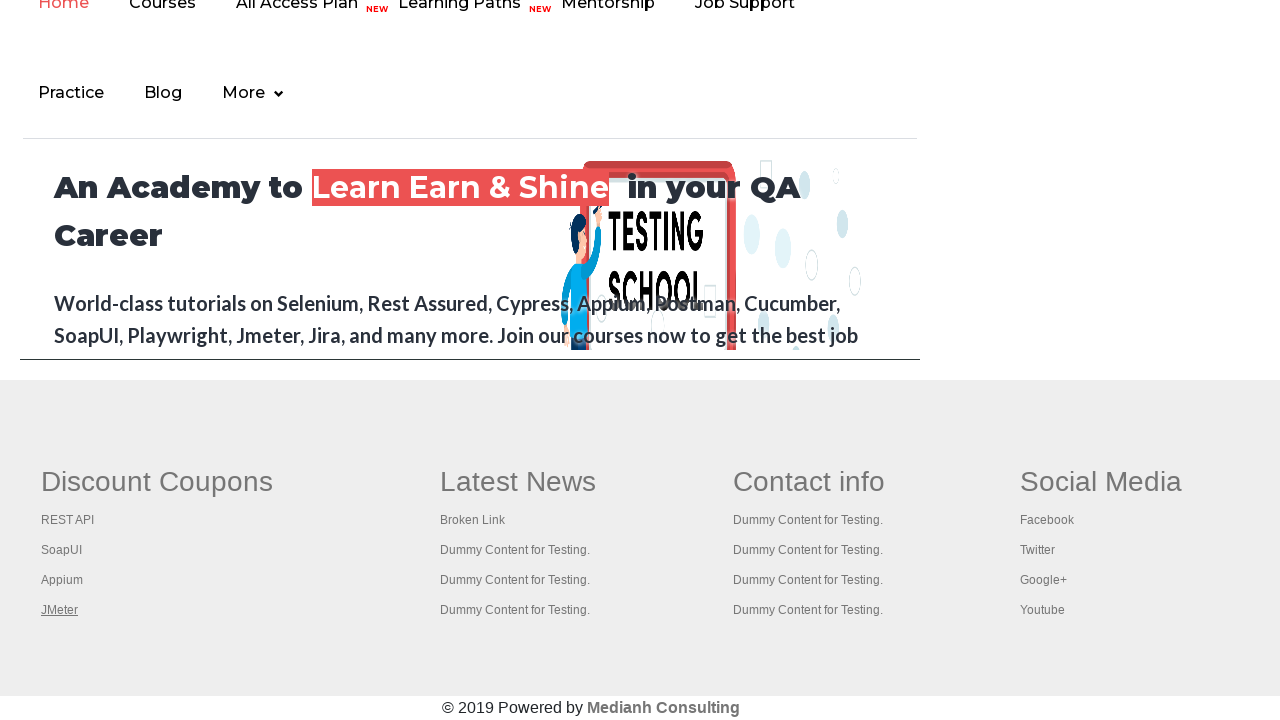

Retrieved all opened tabs from context: 5 tabs total
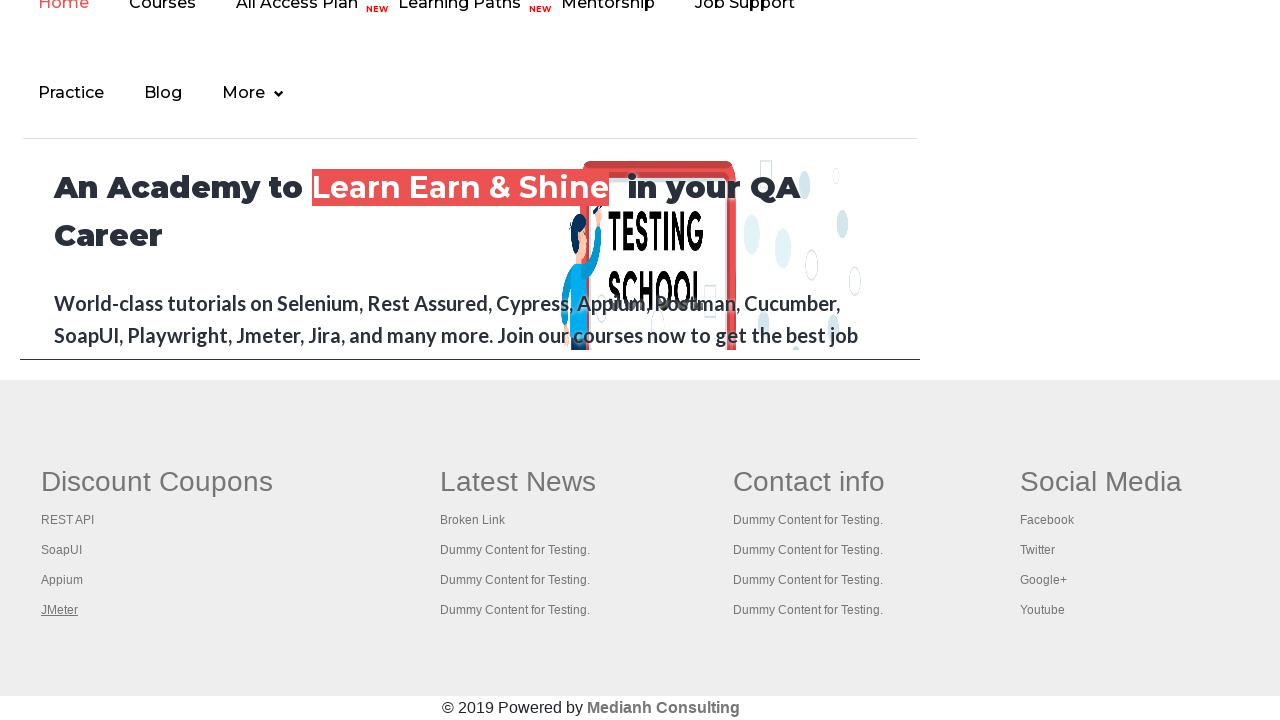

Switched focus to tab 0
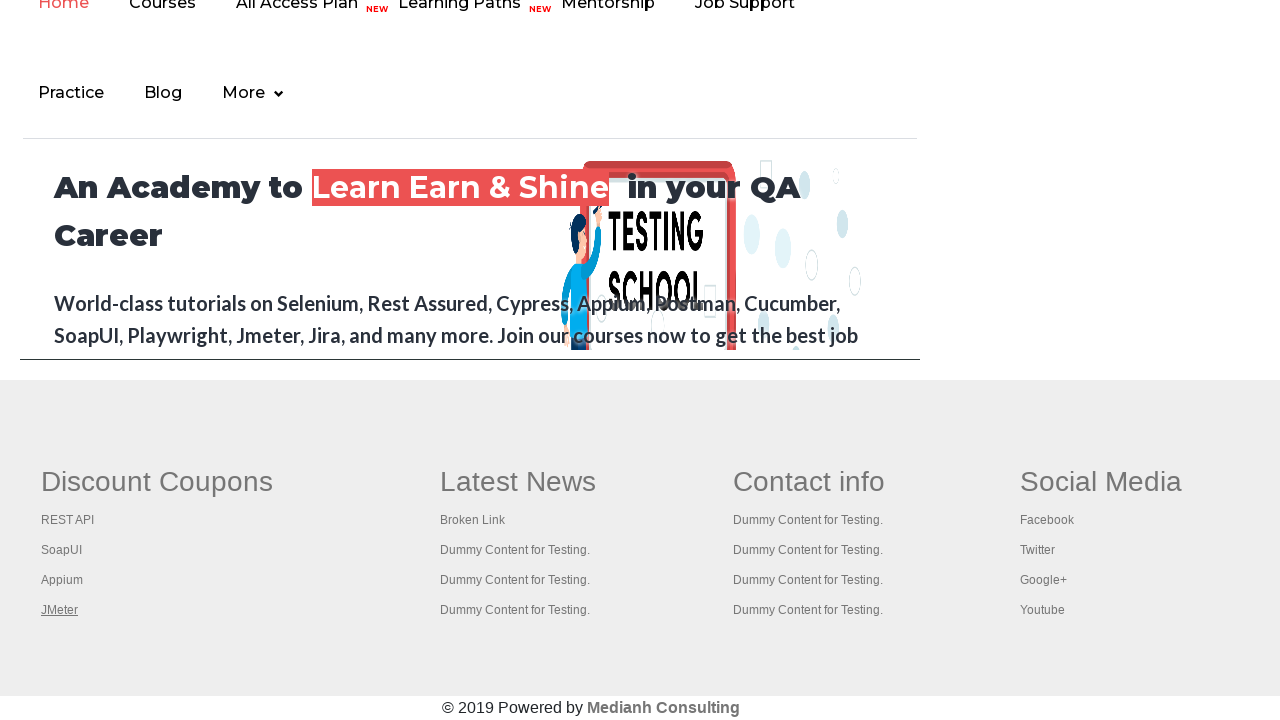

Tab 0 reached networkidle state
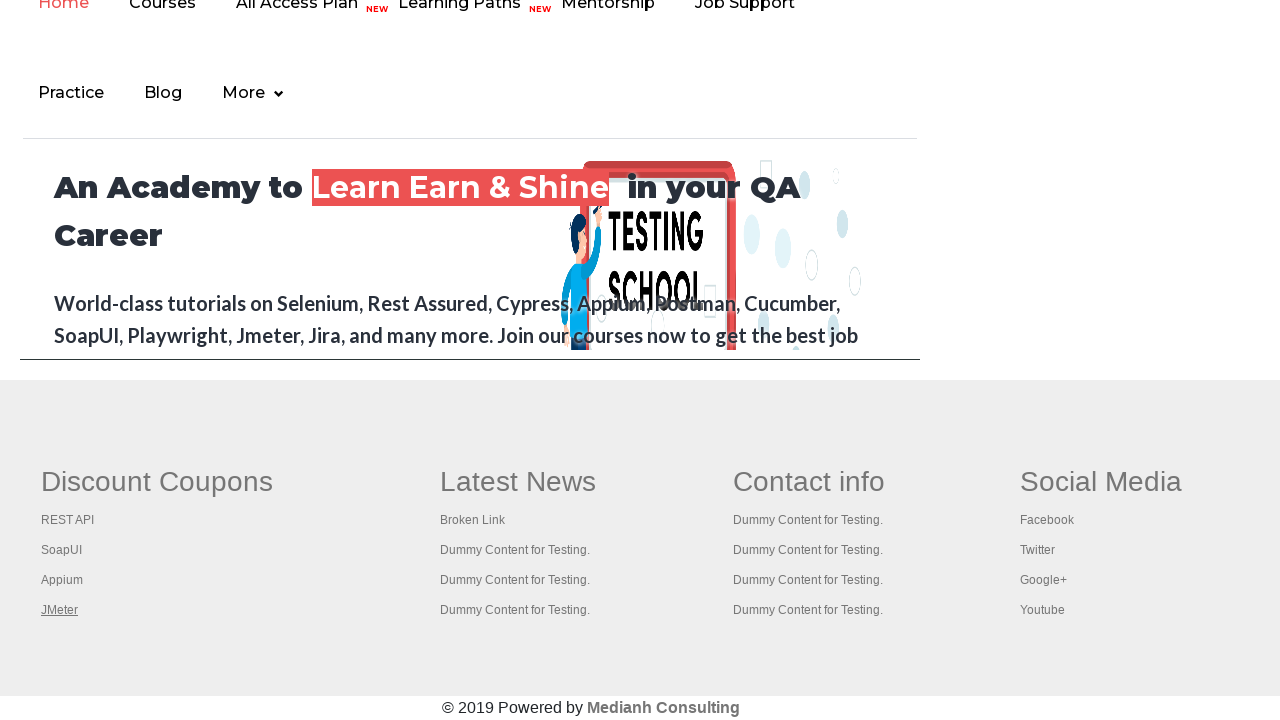

Tab 0 title: Practice Page
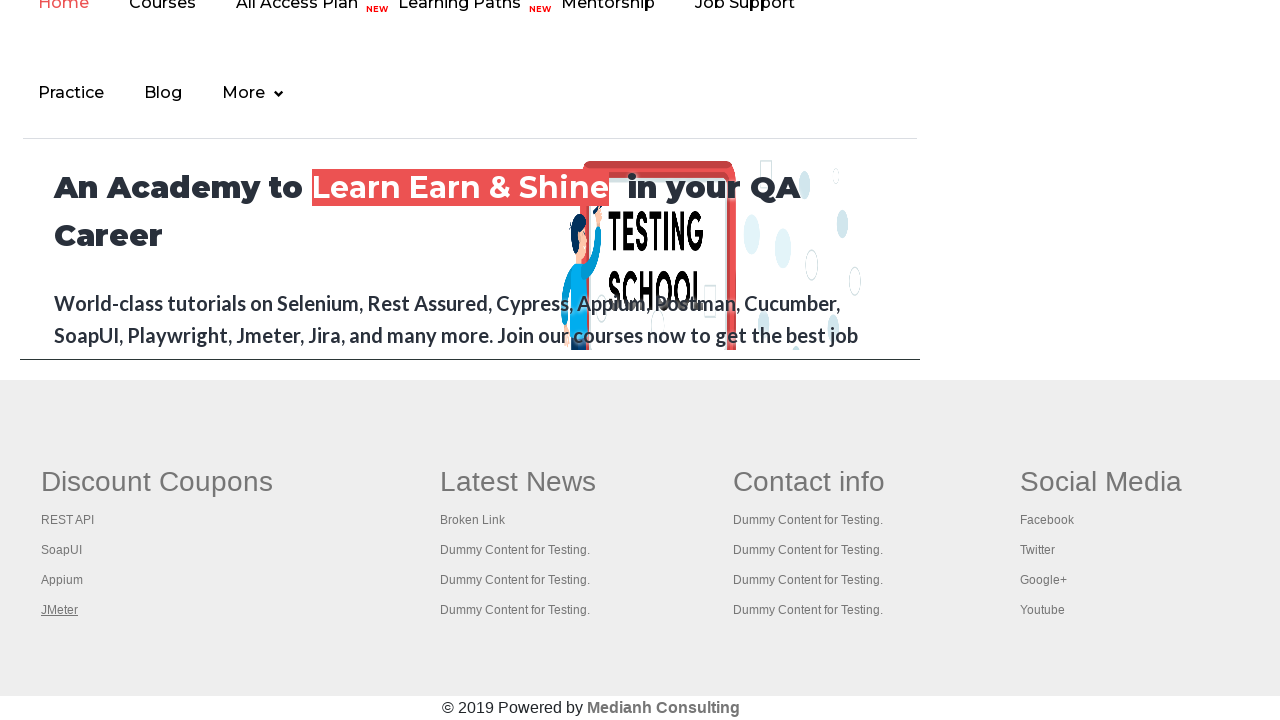

Switched focus to tab 1
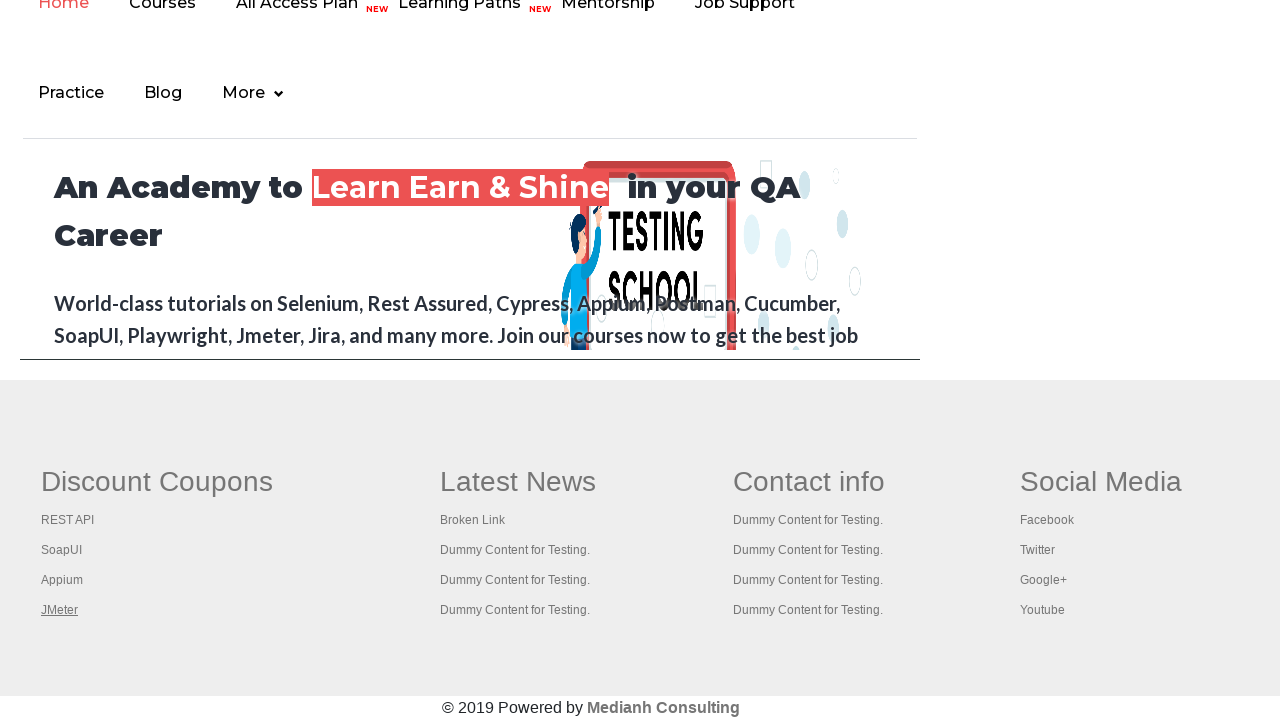

Tab 1 reached networkidle state
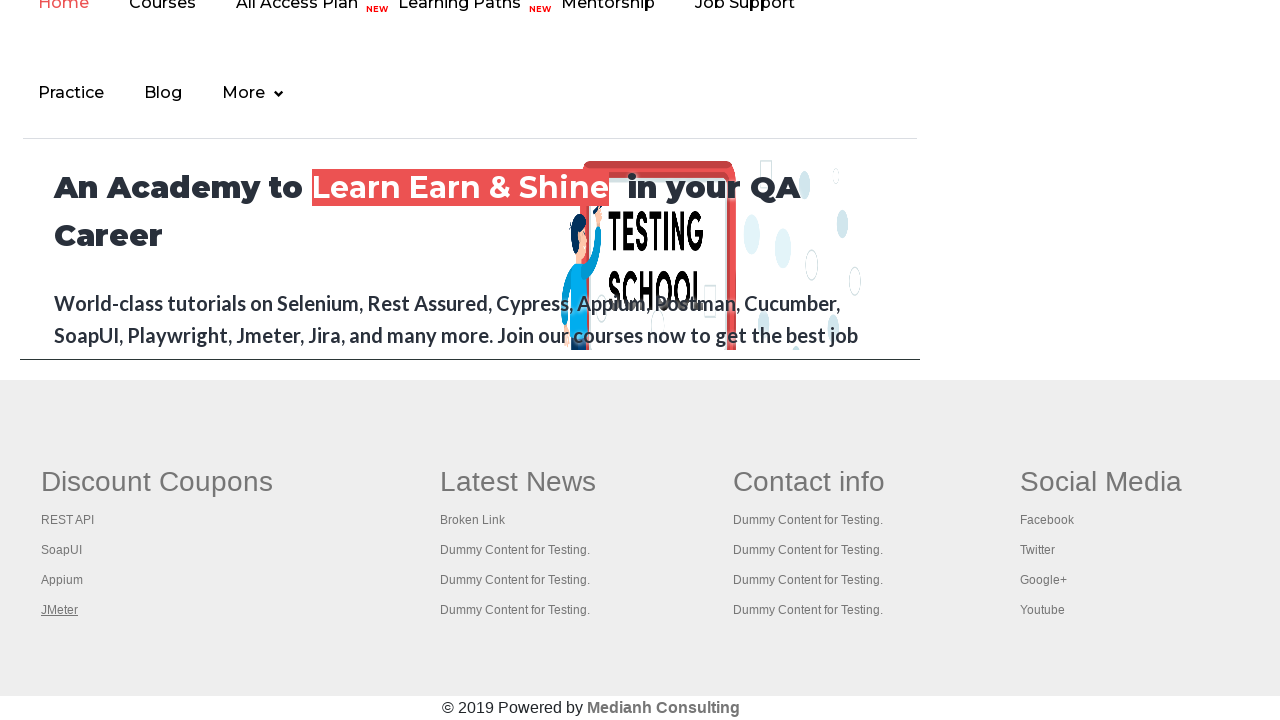

Tab 1 title: REST API Tutorial
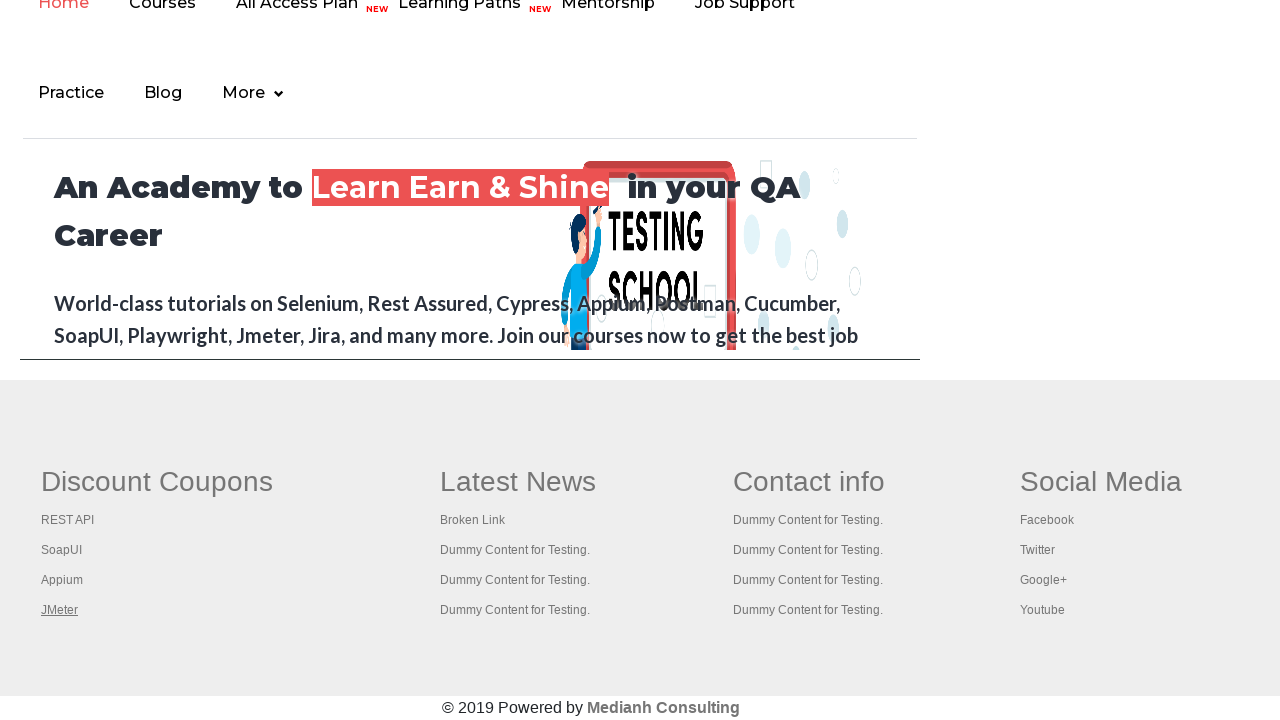

Switched focus to tab 2
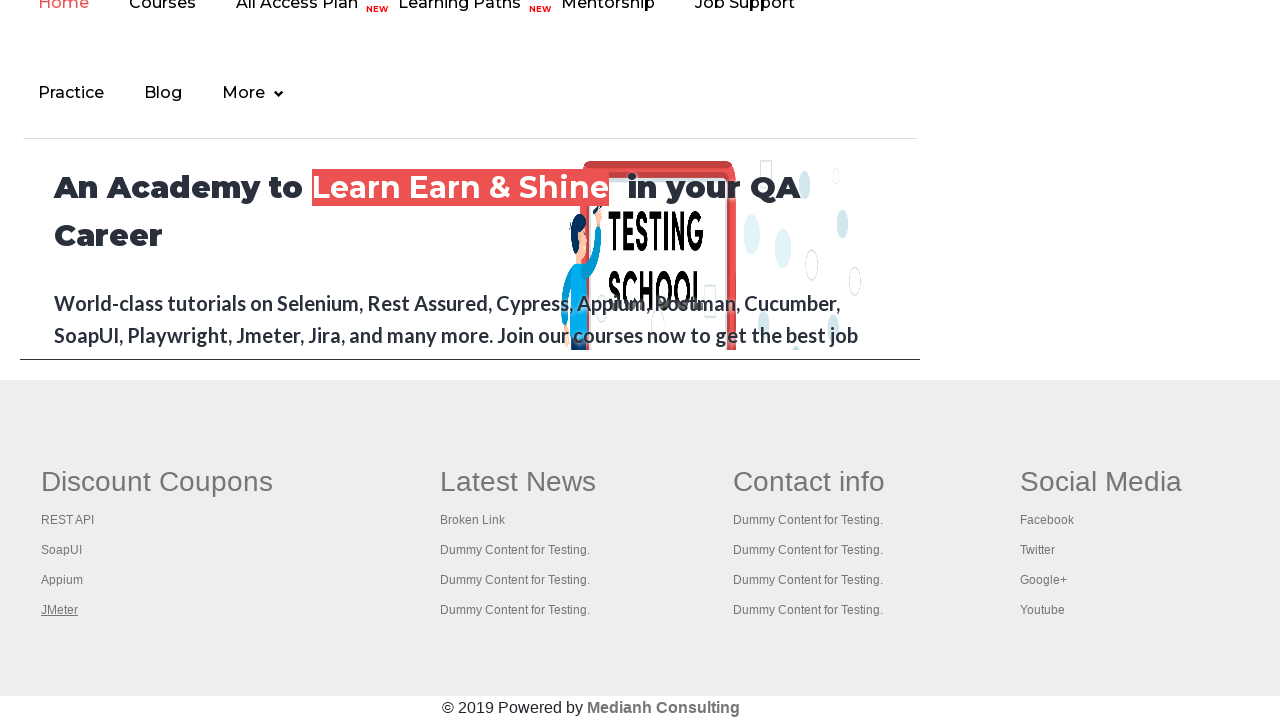

Tab 2 reached networkidle state
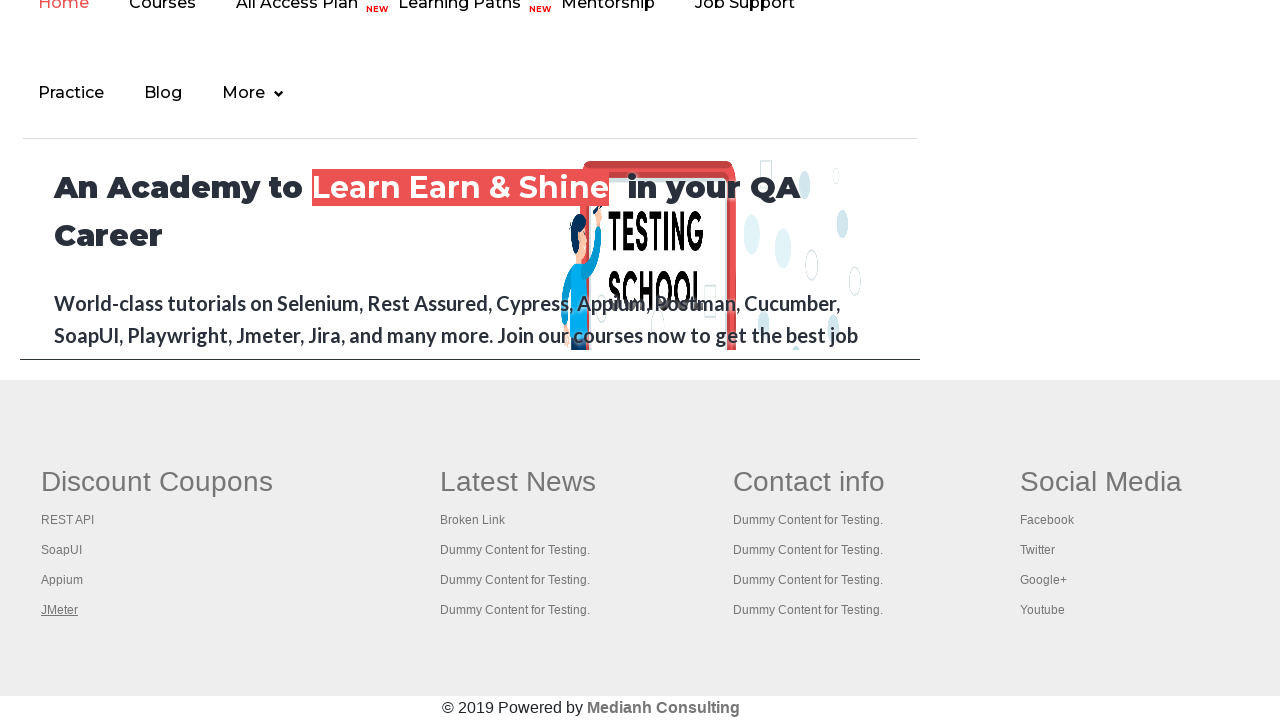

Tab 2 title: The World’s Most Popular API Testing Tool | SoapUI
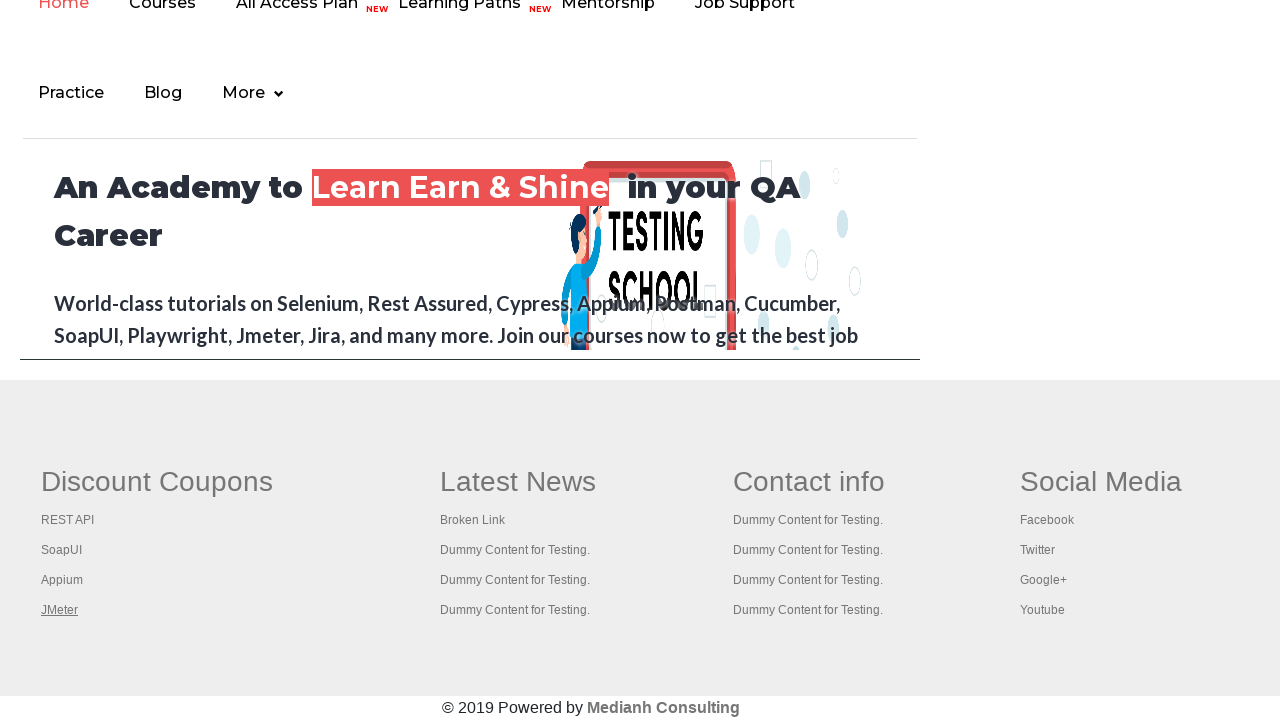

Switched focus to tab 3
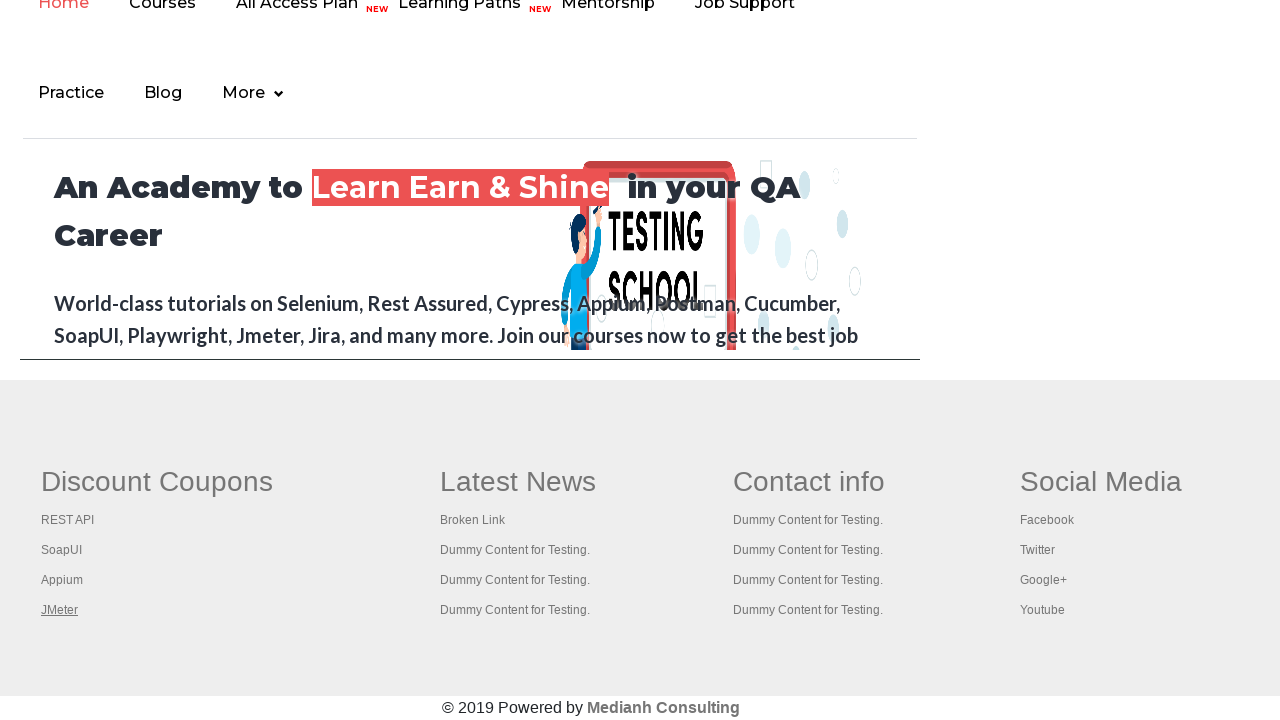

Tab 3 reached networkidle state
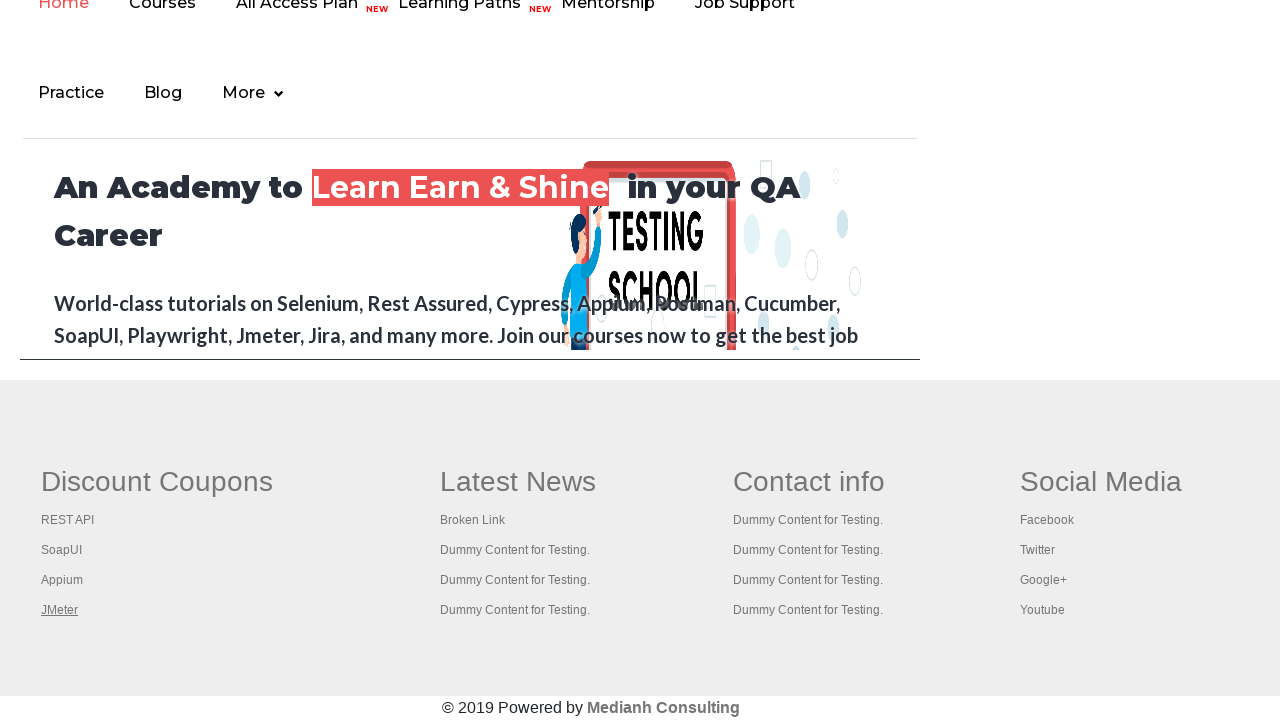

Tab 3 title: Appium tutorial for Mobile Apps testing | RahulShetty Academy | Rahul
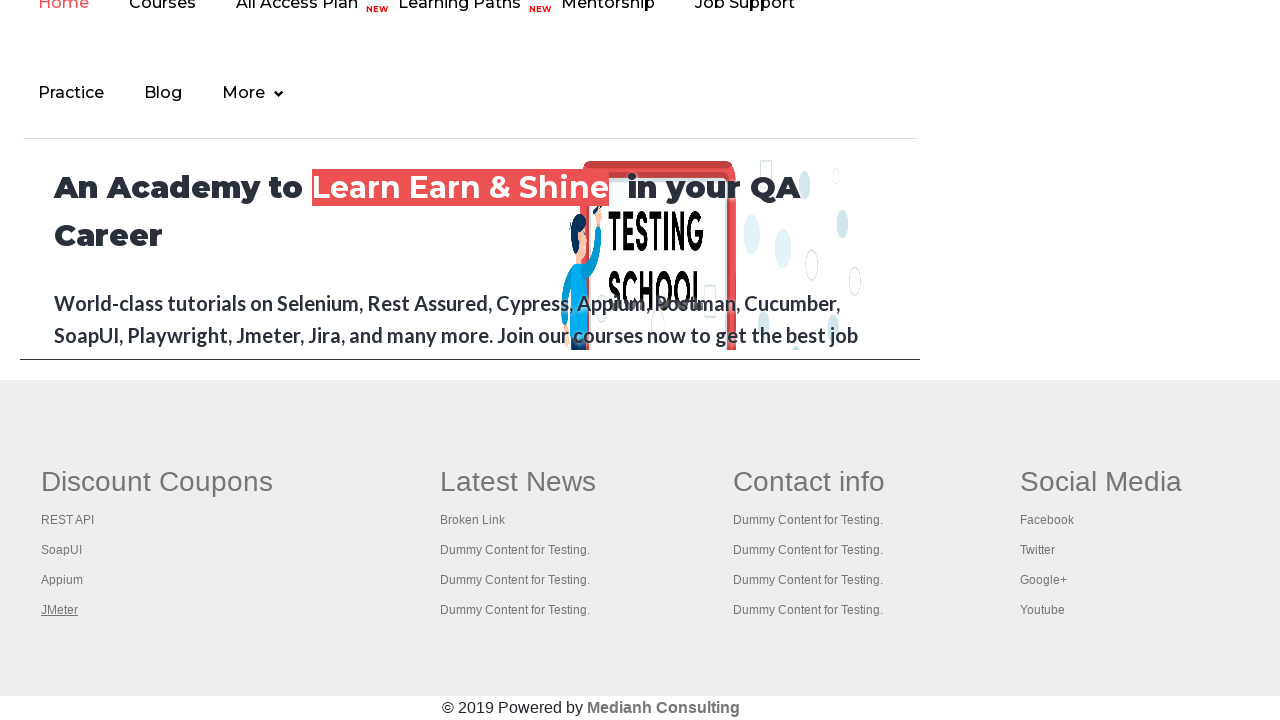

Switched focus to tab 4
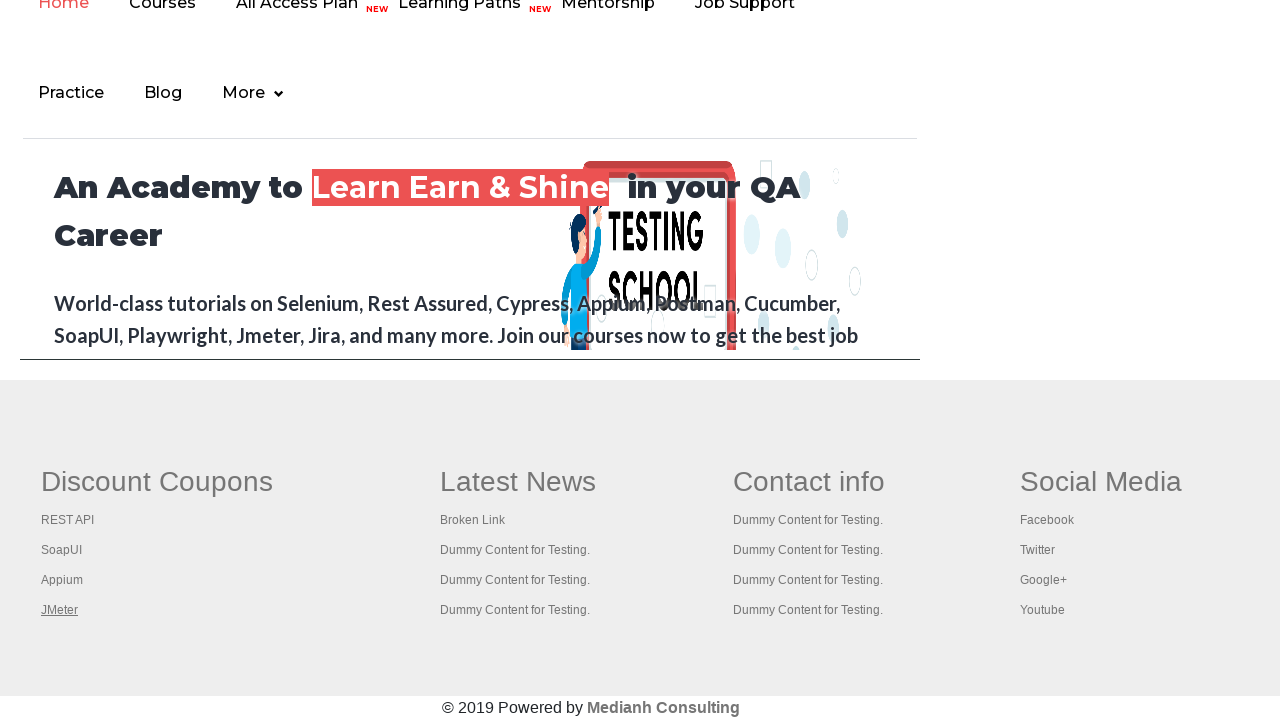

Tab 4 reached networkidle state
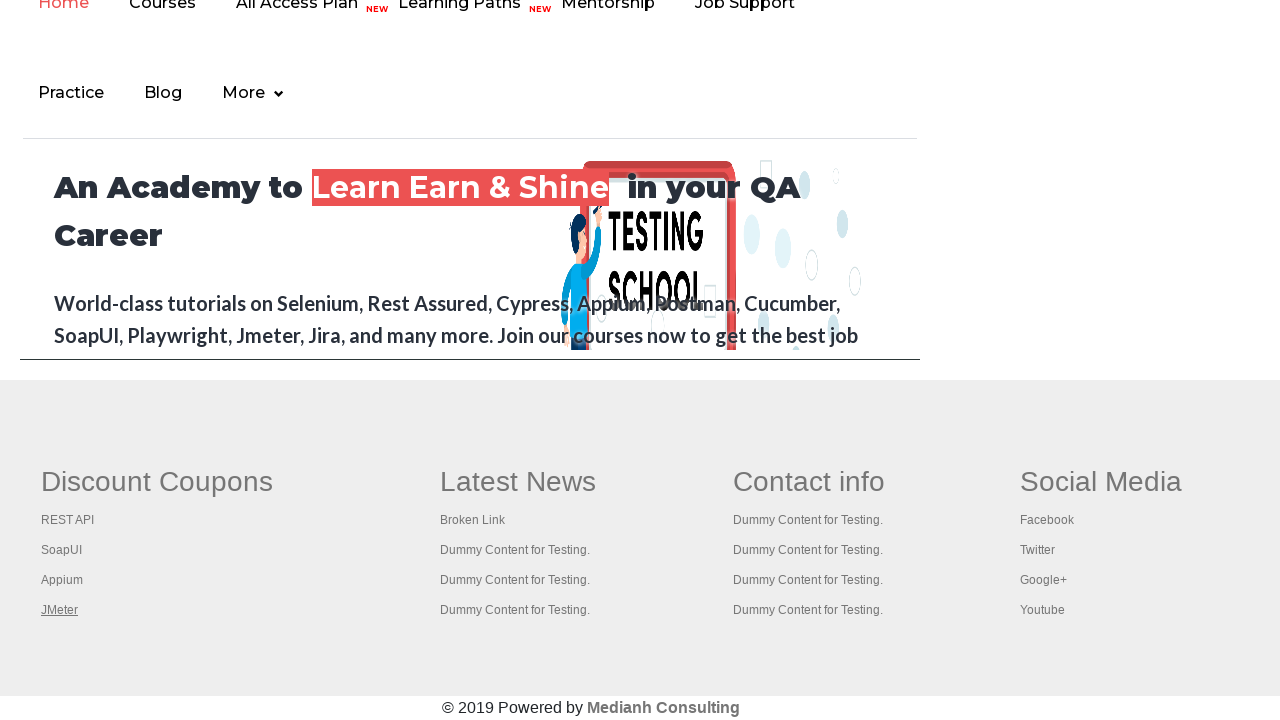

Tab 4 title: Apache JMeter - Apache JMeter™
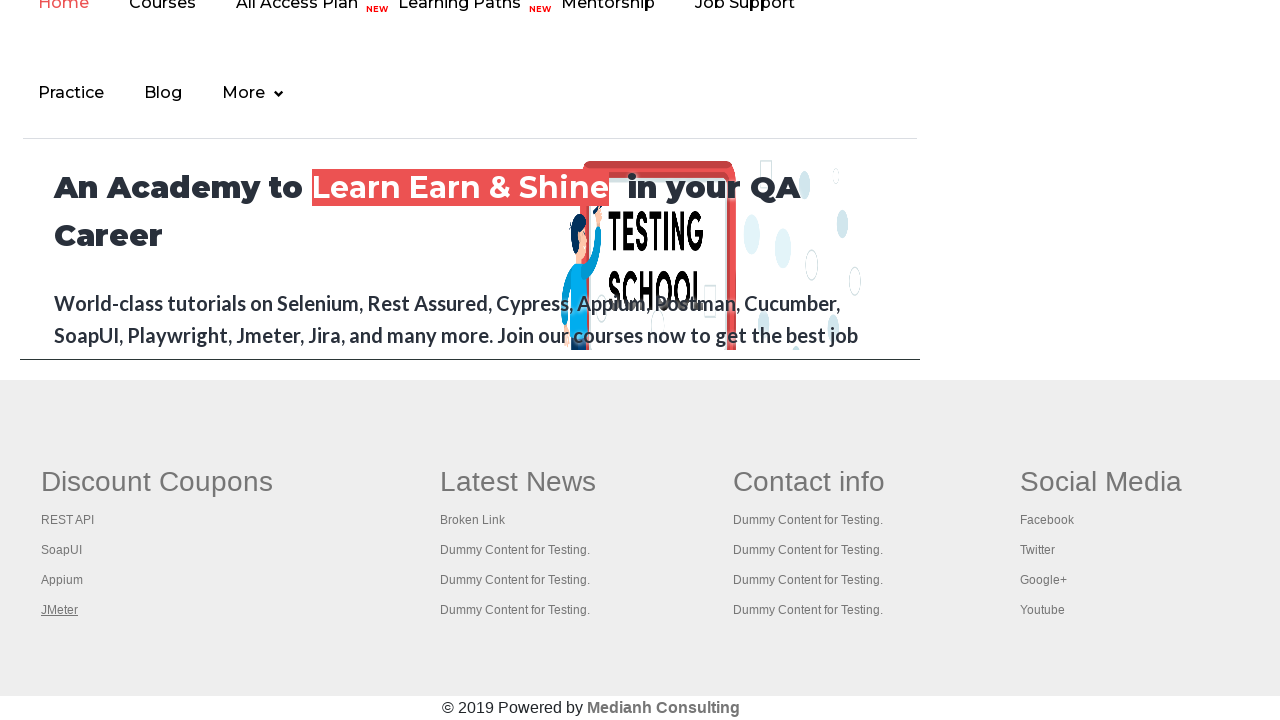

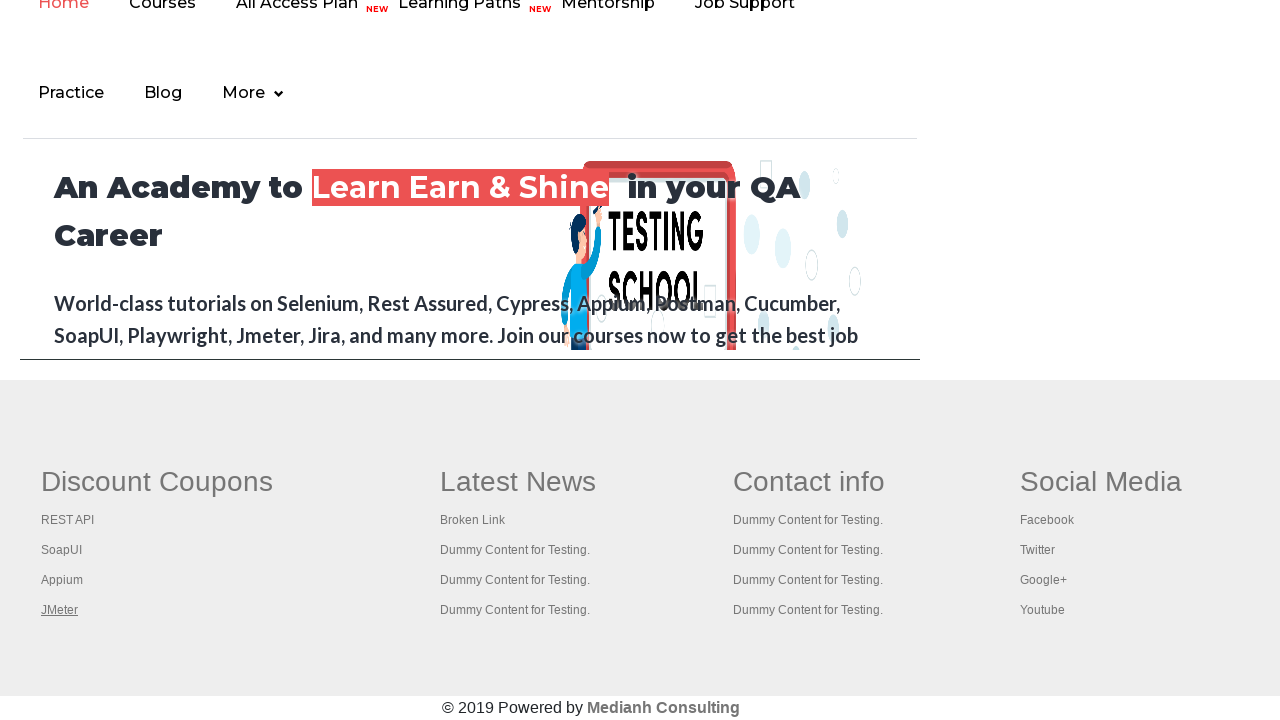